Tests product search functionality by entering a search term in the search bar and clicking the submit button to perform a search.

Starting URL: https://ecommerce-playground.lambdatest.io/

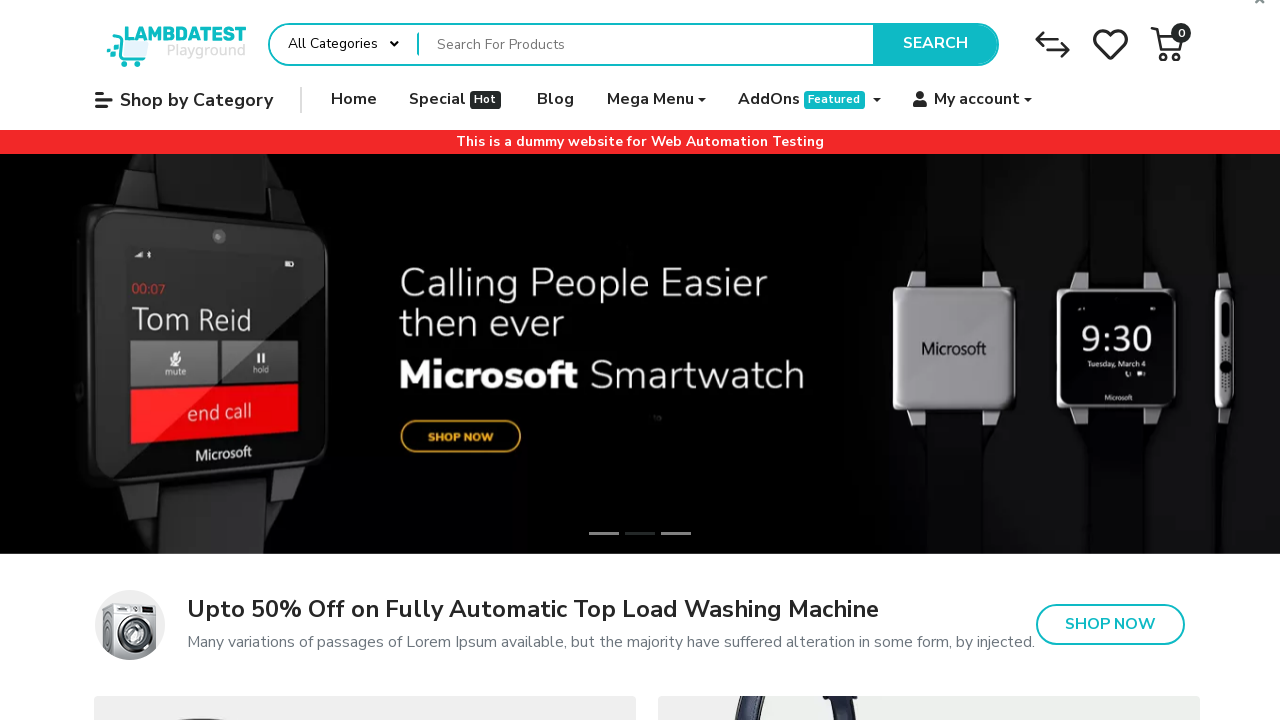

Filled search bar with 'laptop' on (//div[@id='search']//input[@name='search'])[1]
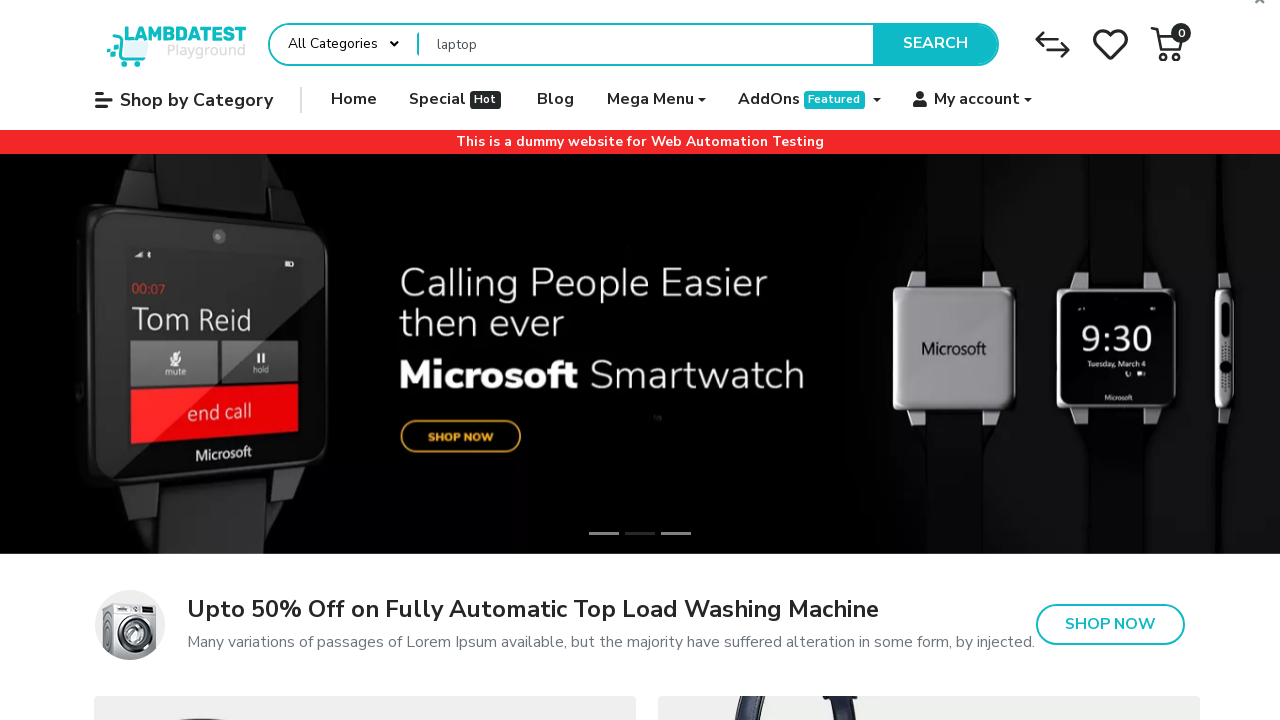

Clicked search submit button at (935, 44) on xpath=//div[@class='search-wrapper']//button[@class='type-text']
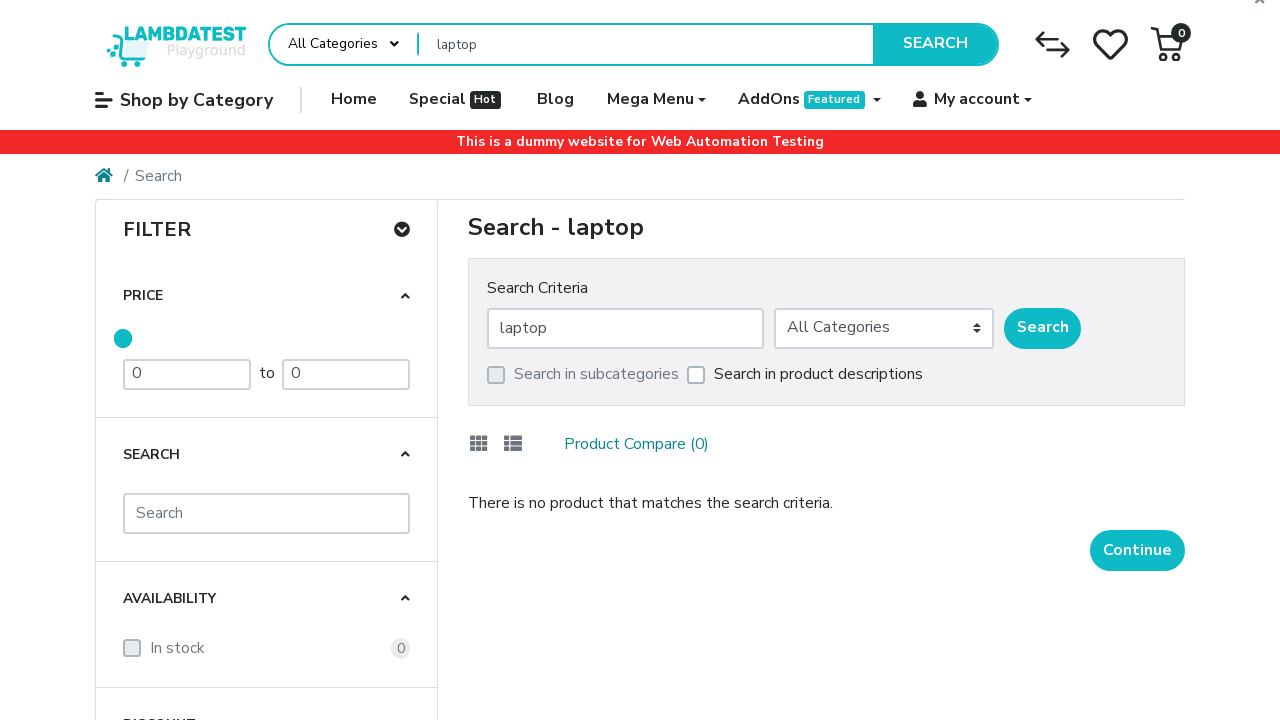

Search results page loaded successfully
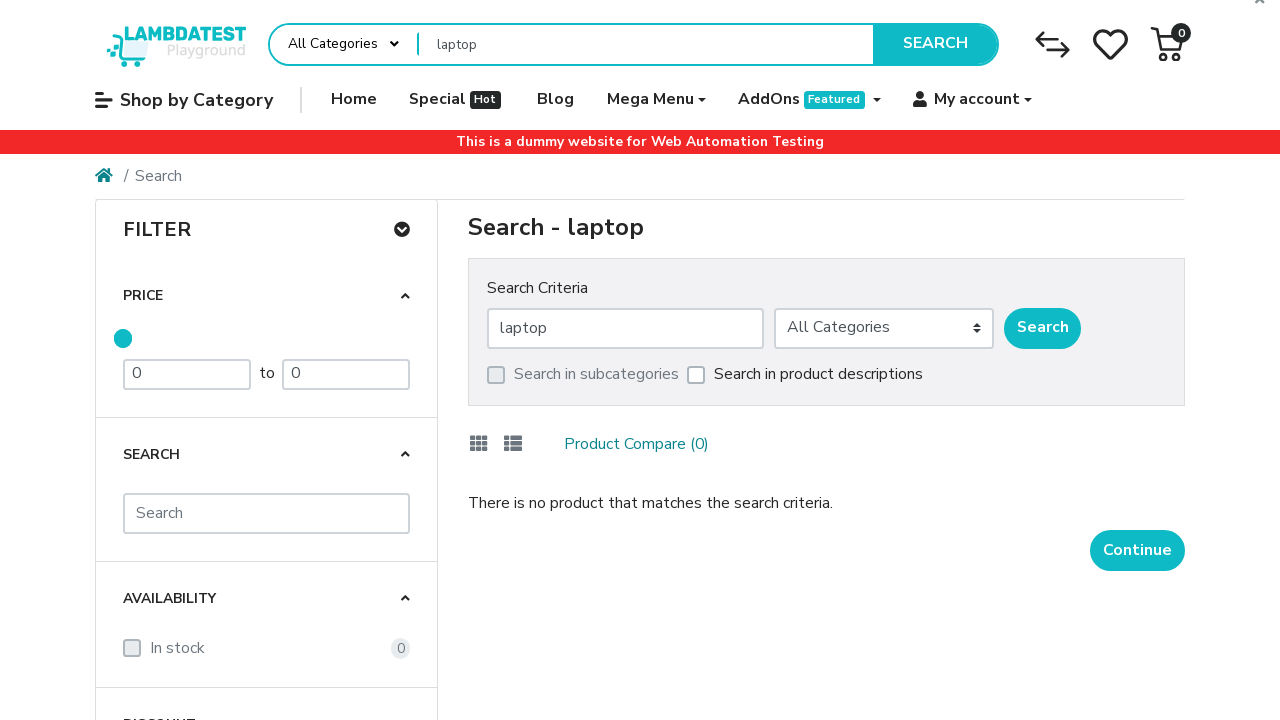

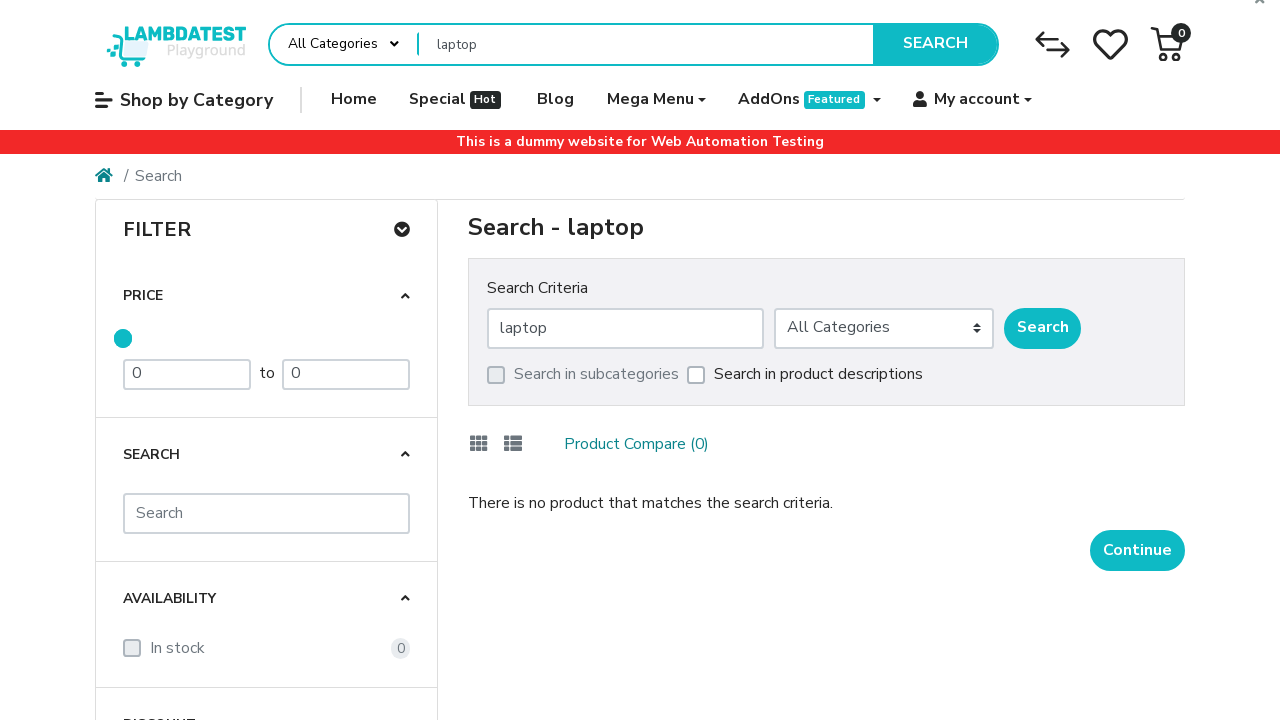